Tests keyboard shortcuts for copying text from one textarea to another using Ctrl+A, Ctrl+C, Tab, and Ctrl+V combinations

Starting URL: https://text-compare.com/

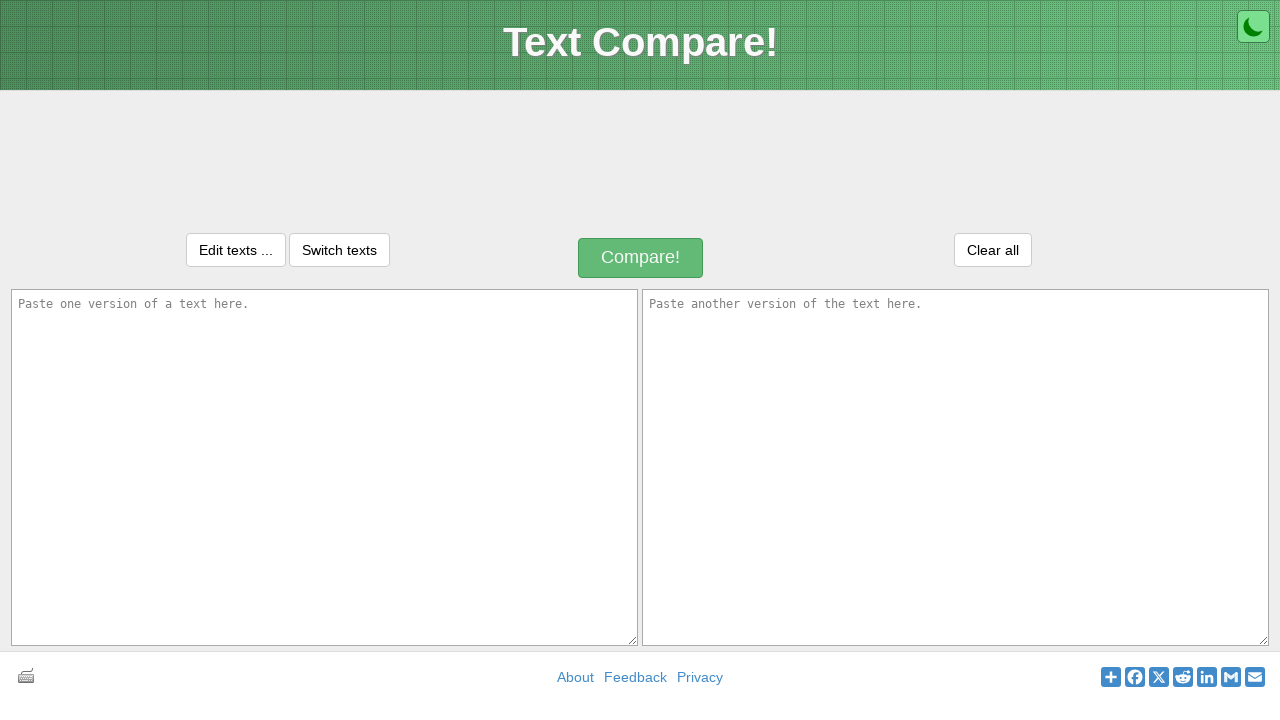

Located first textarea element
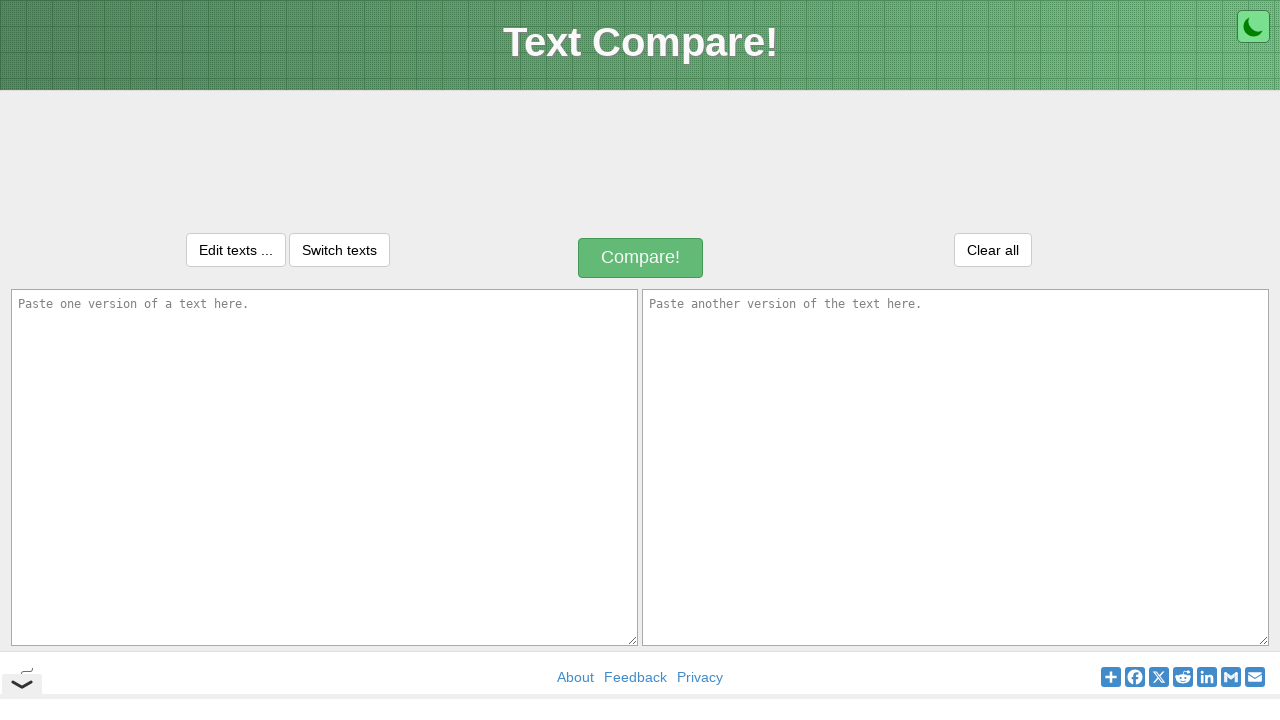

Located second textarea element
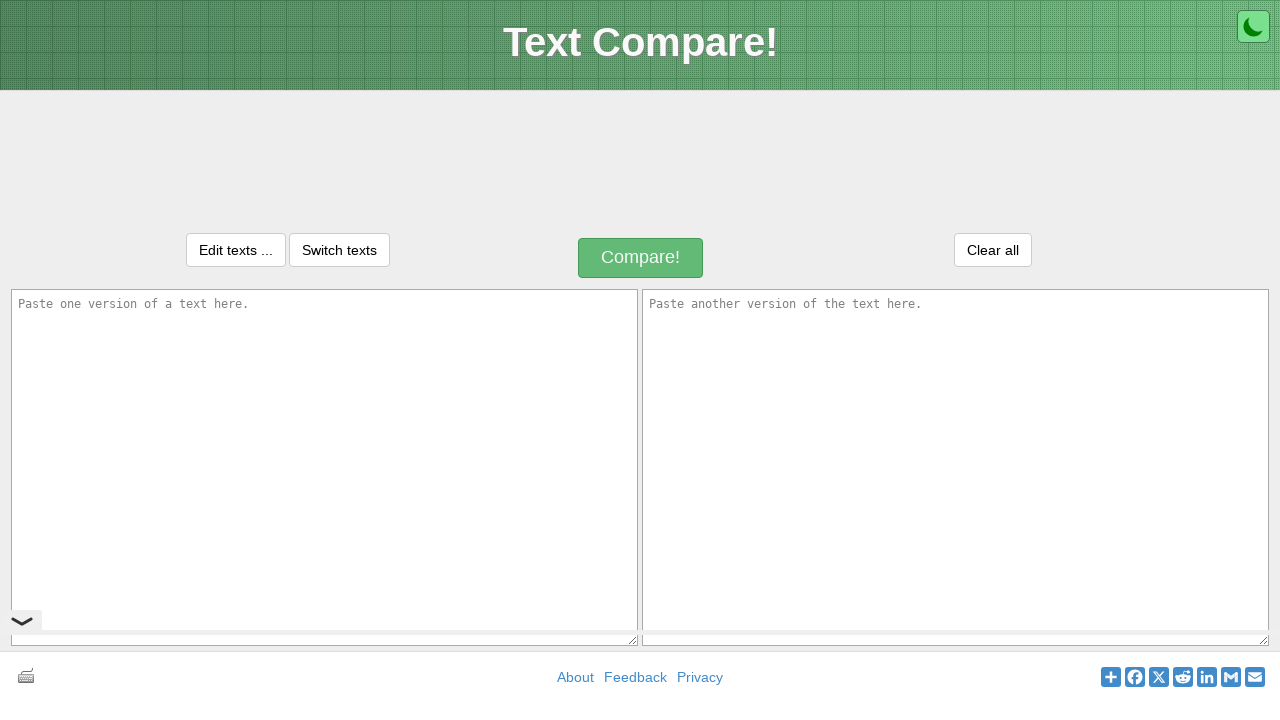

Filled first textarea with 'This is prasad from hyderabad' on textarea#inputText1
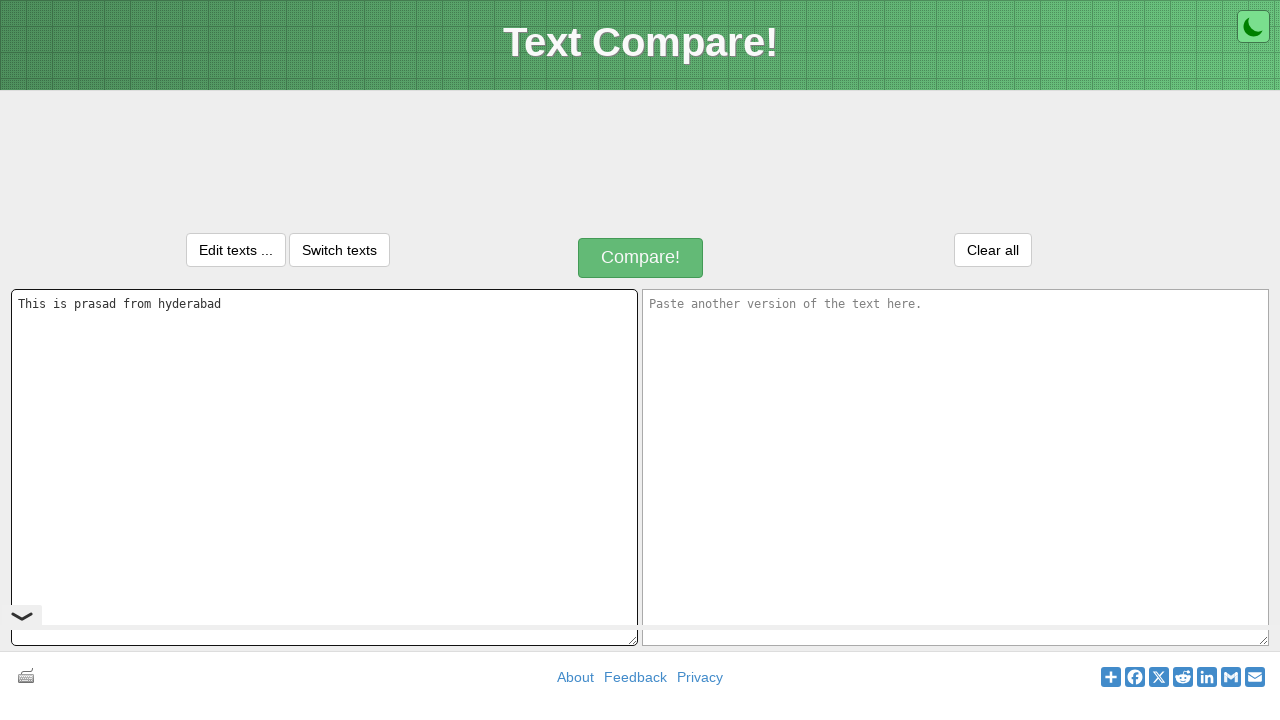

Filled second textarea with 'This is jitendra' on textarea#inputText2
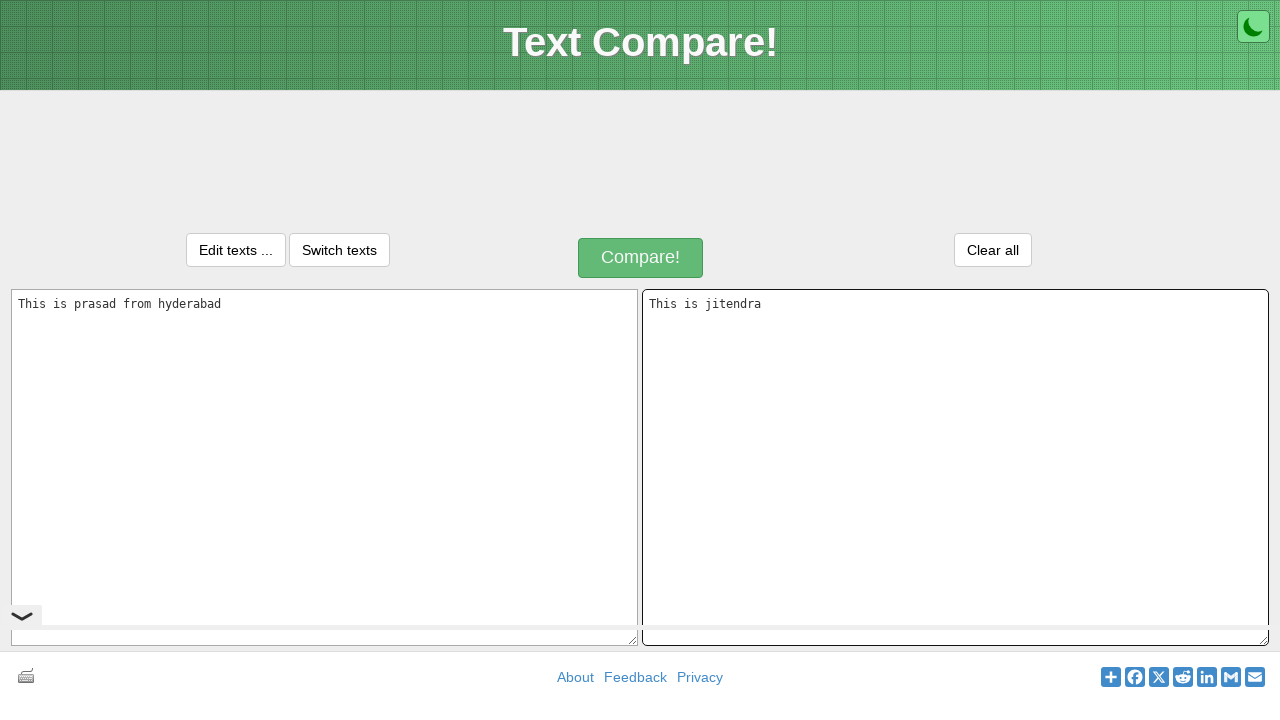

Clicked on first textarea to focus at (324, 467) on textarea#inputText1
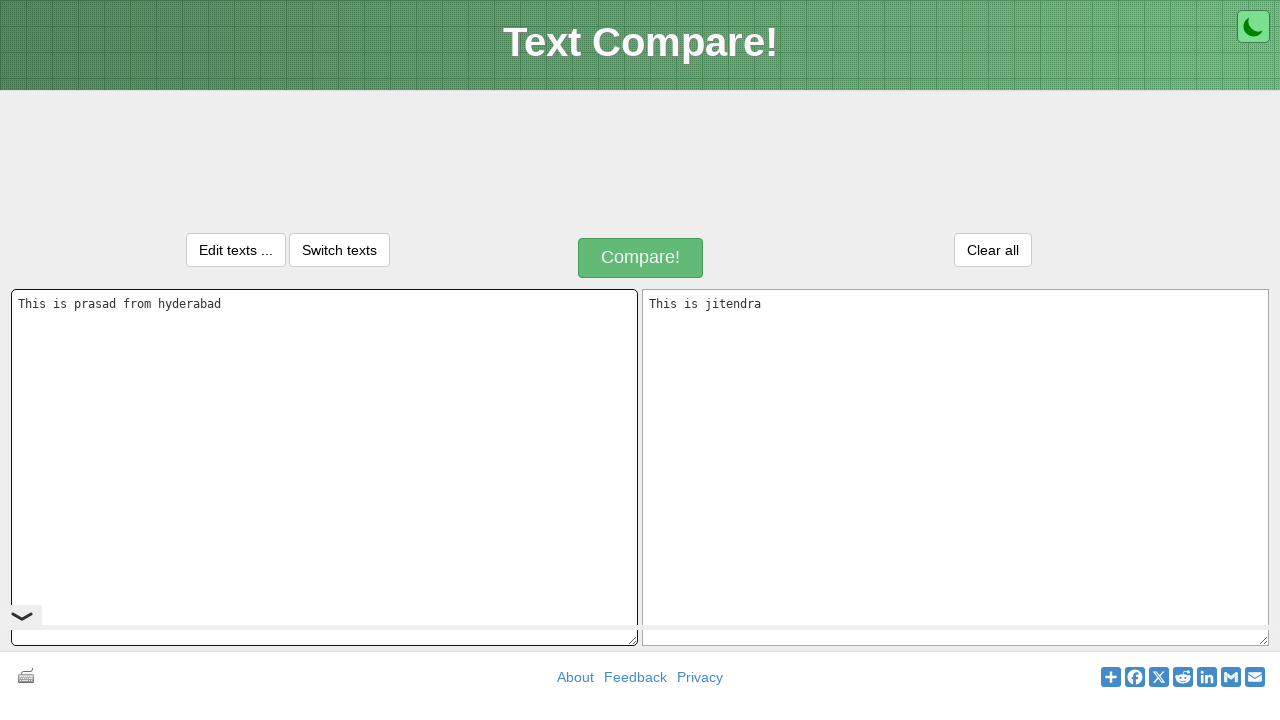

Pressed Ctrl+A to select all text in first textarea
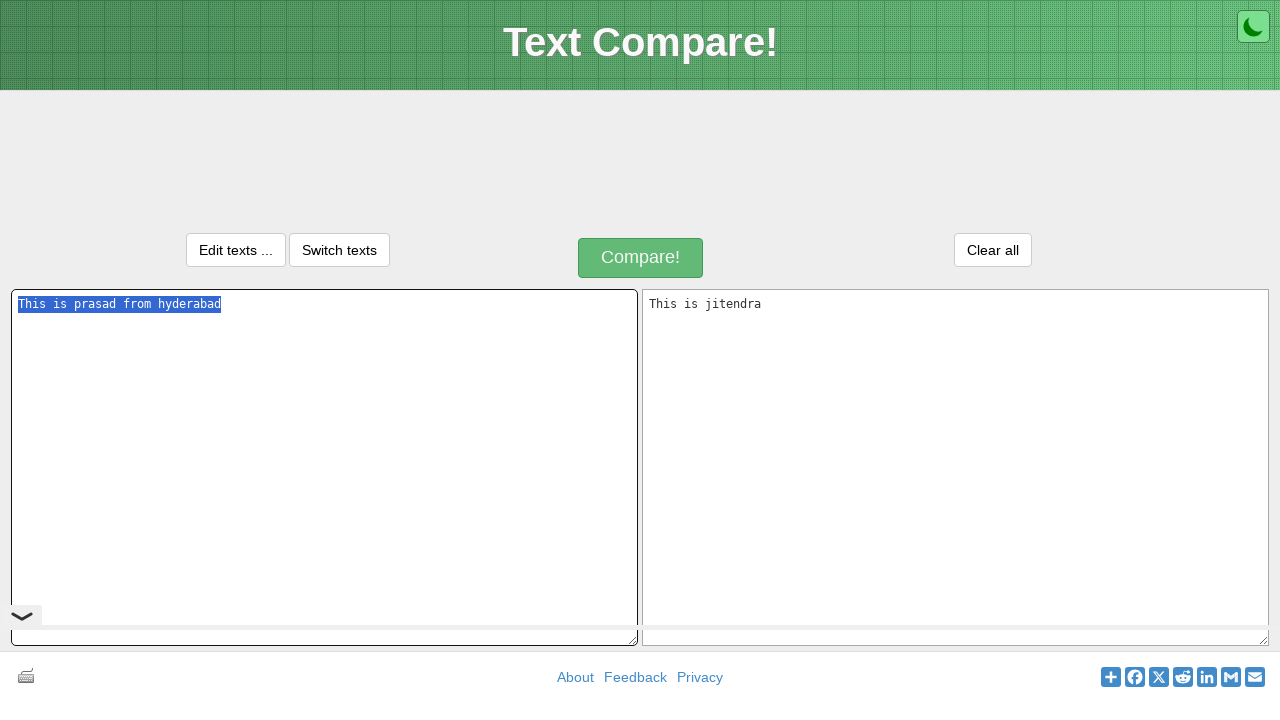

Pressed Ctrl+C to copy selected text
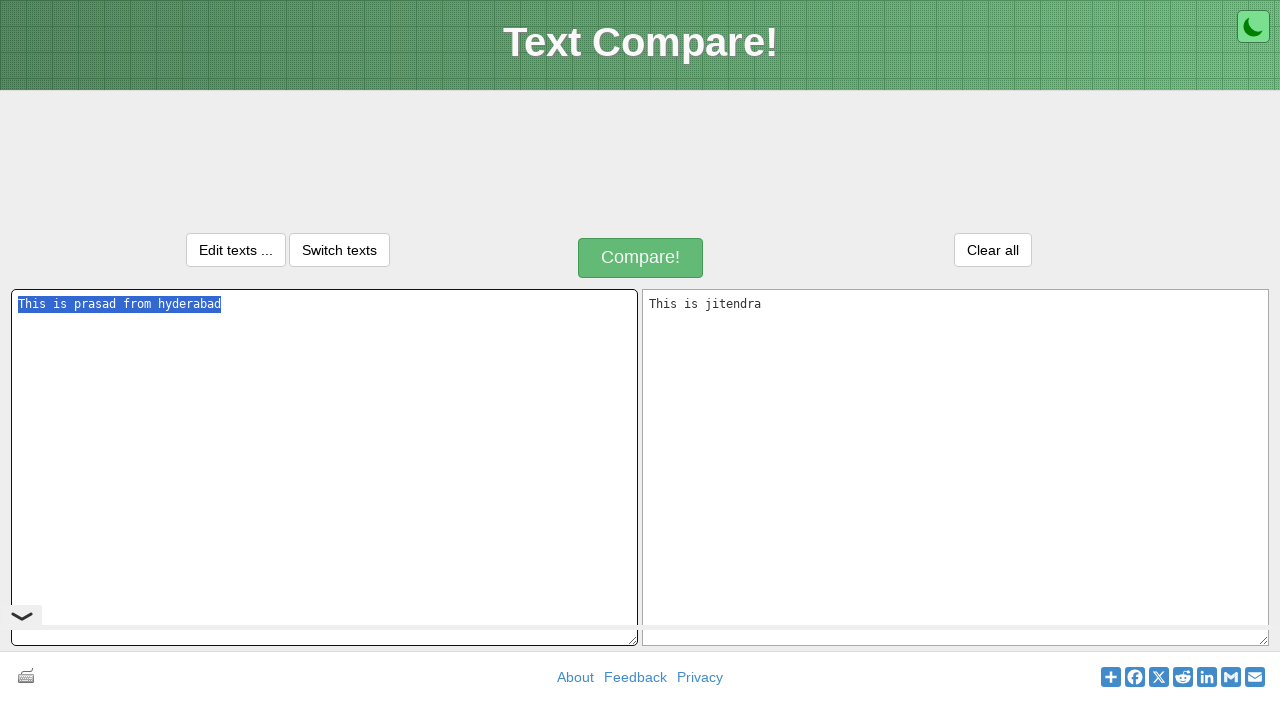

Pressed Tab to move focus to second textarea
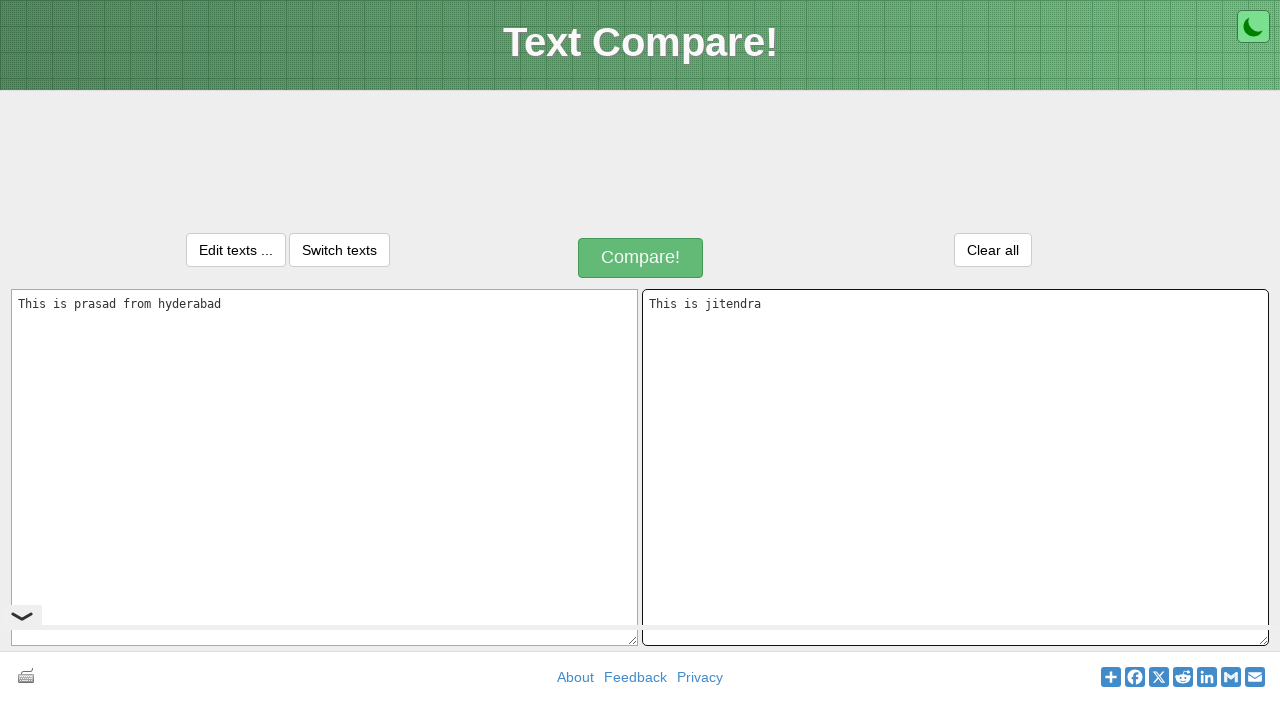

Pressed Ctrl+A to select all text in second textarea
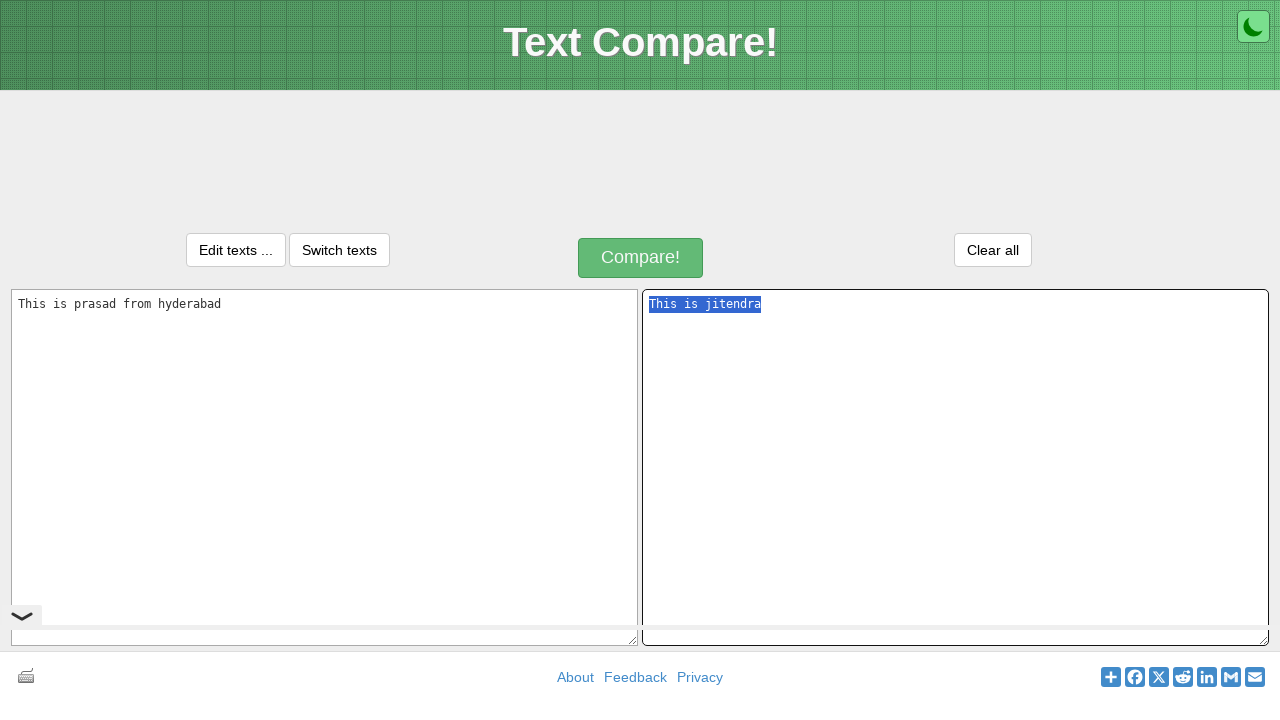

Pressed Ctrl+V to paste copied text into second textarea
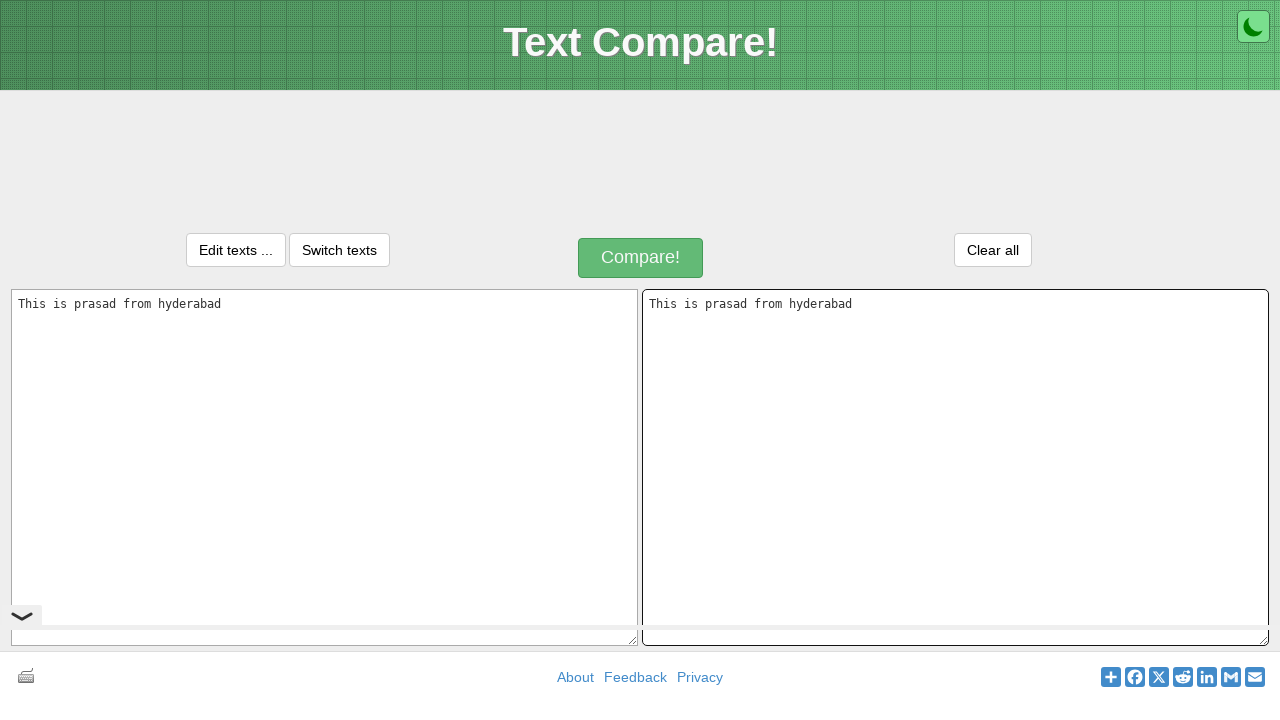

Verified that text from first textarea matches second textarea
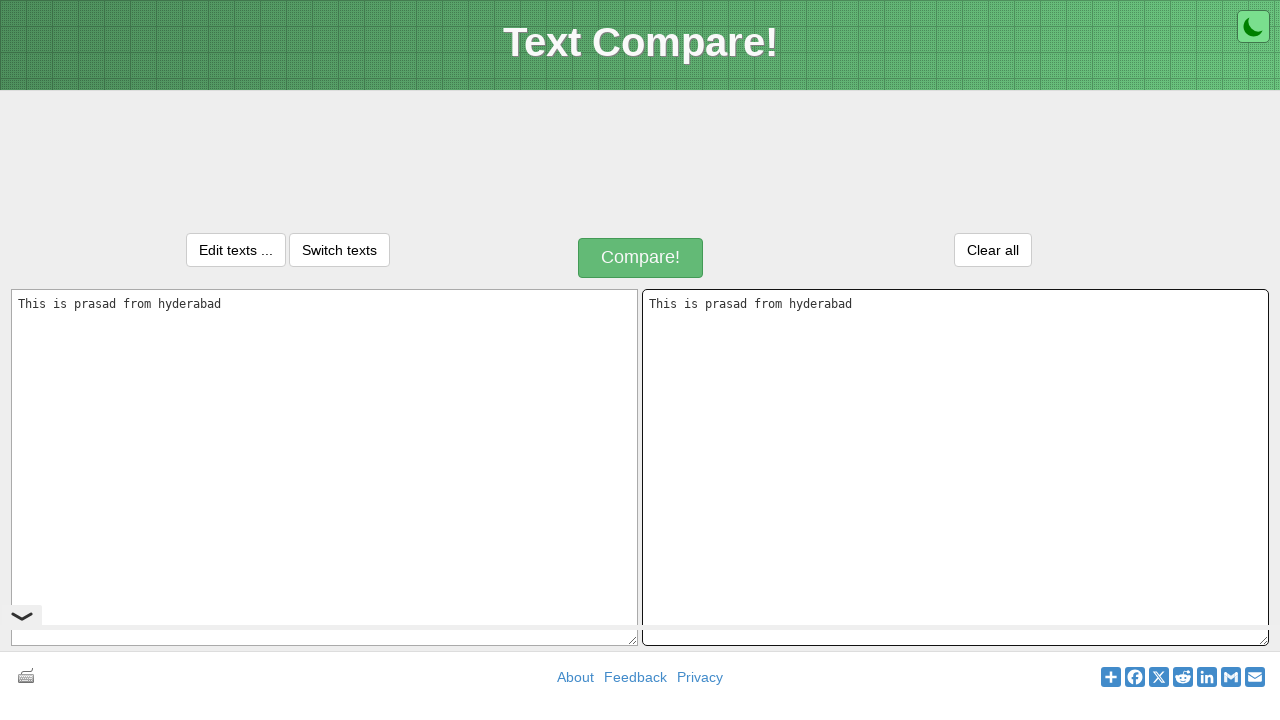

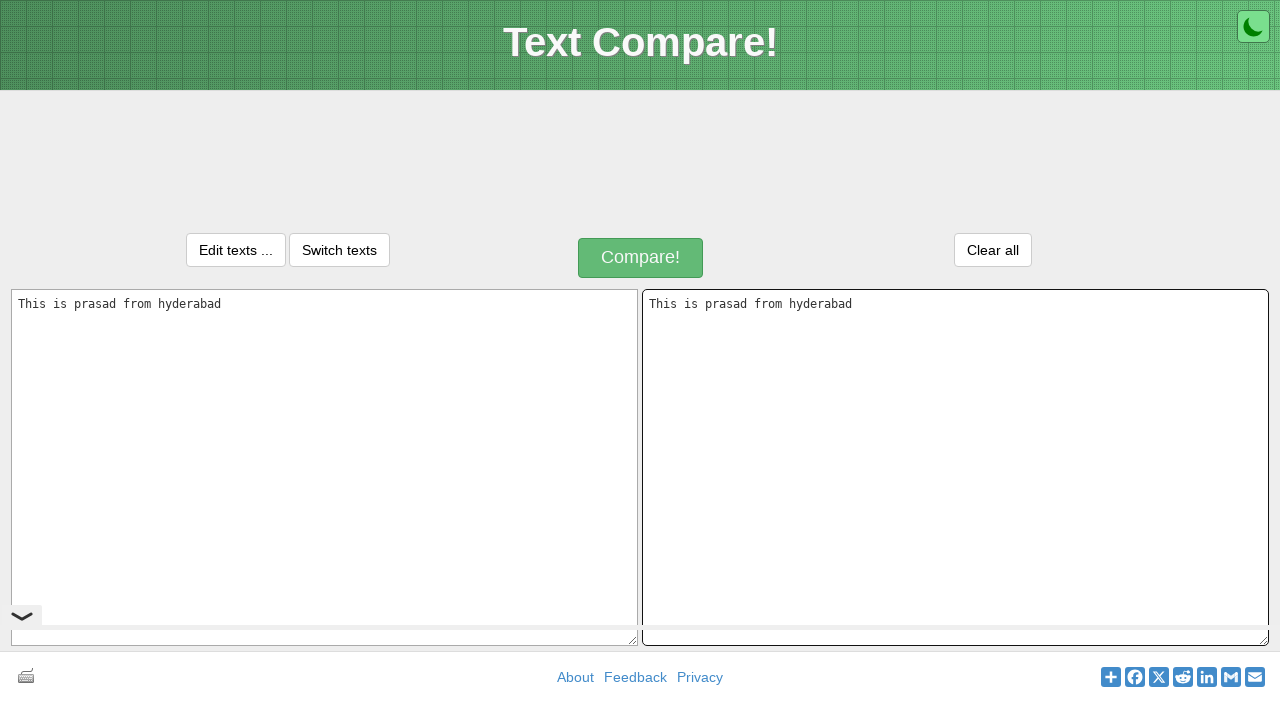